Tests JavaScript information alert by clicking the alert button, accepting the alert, and verifying the result message is displayed

Starting URL: http://practice.cydeo.com/javascript_alerts

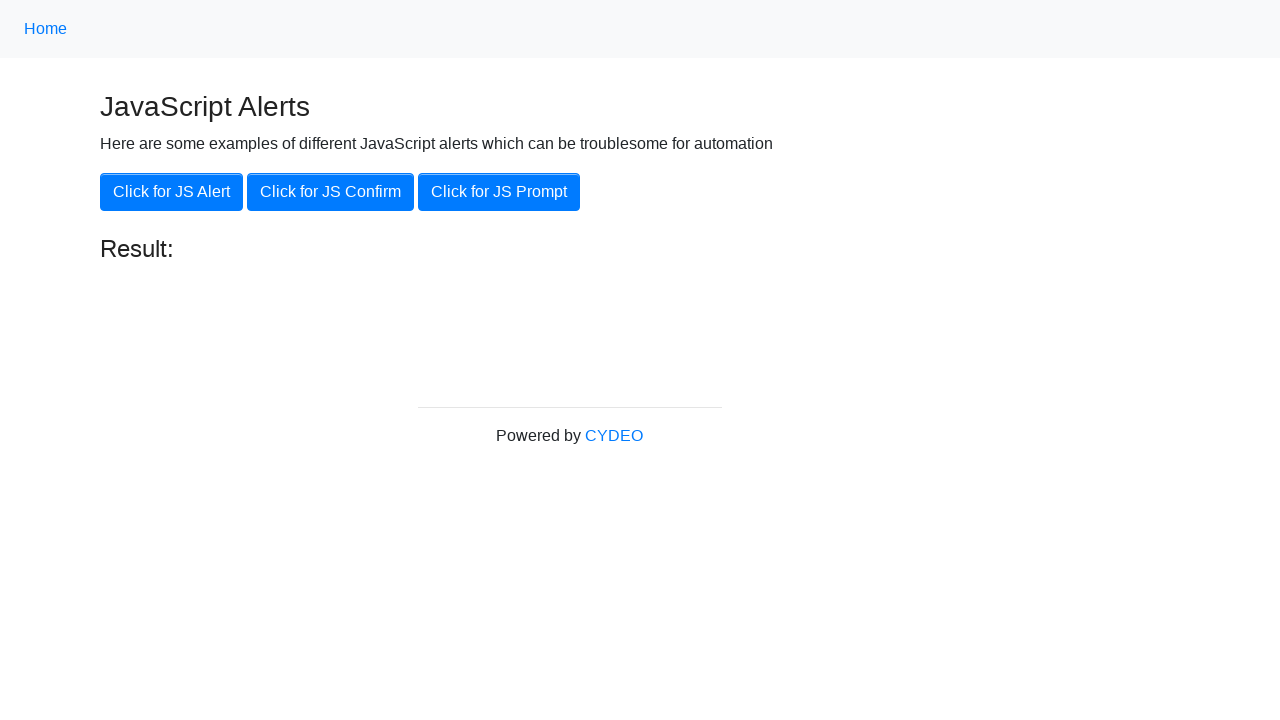

Clicked 'Click for JS Alert' button at (172, 192) on xpath=//button[.='Click for JS Alert']
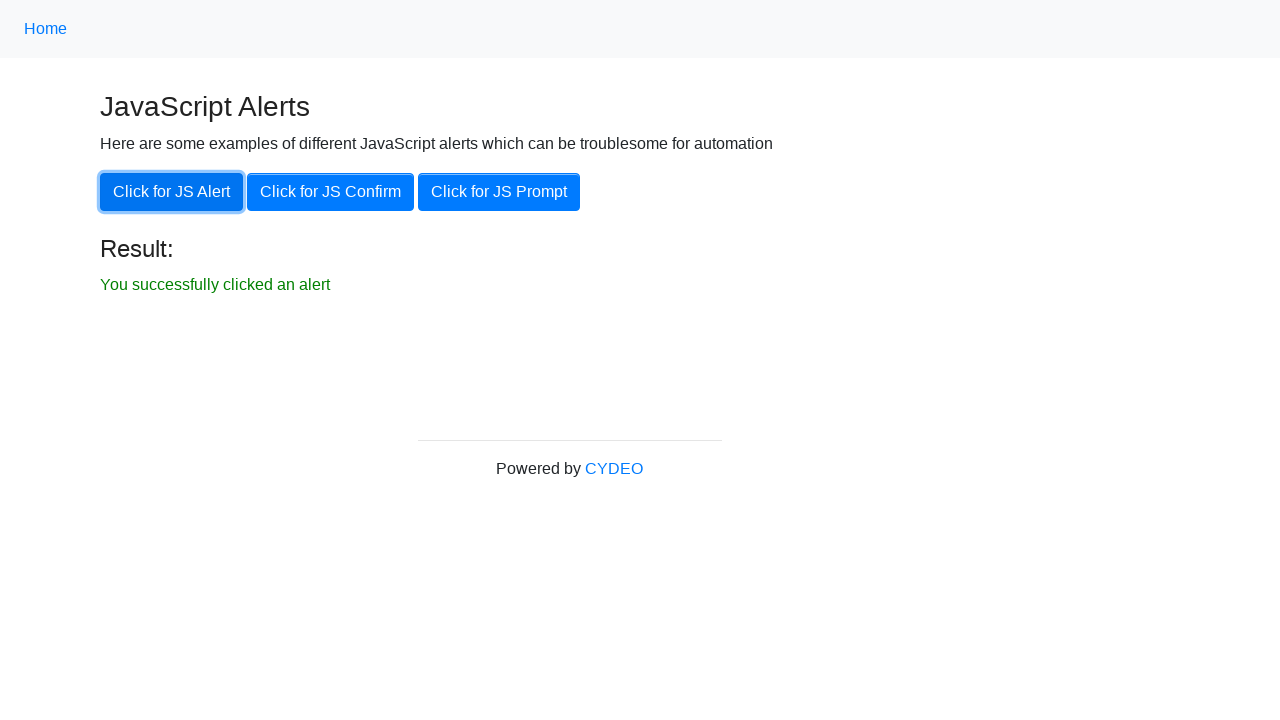

Set up dialog handler to accept alerts
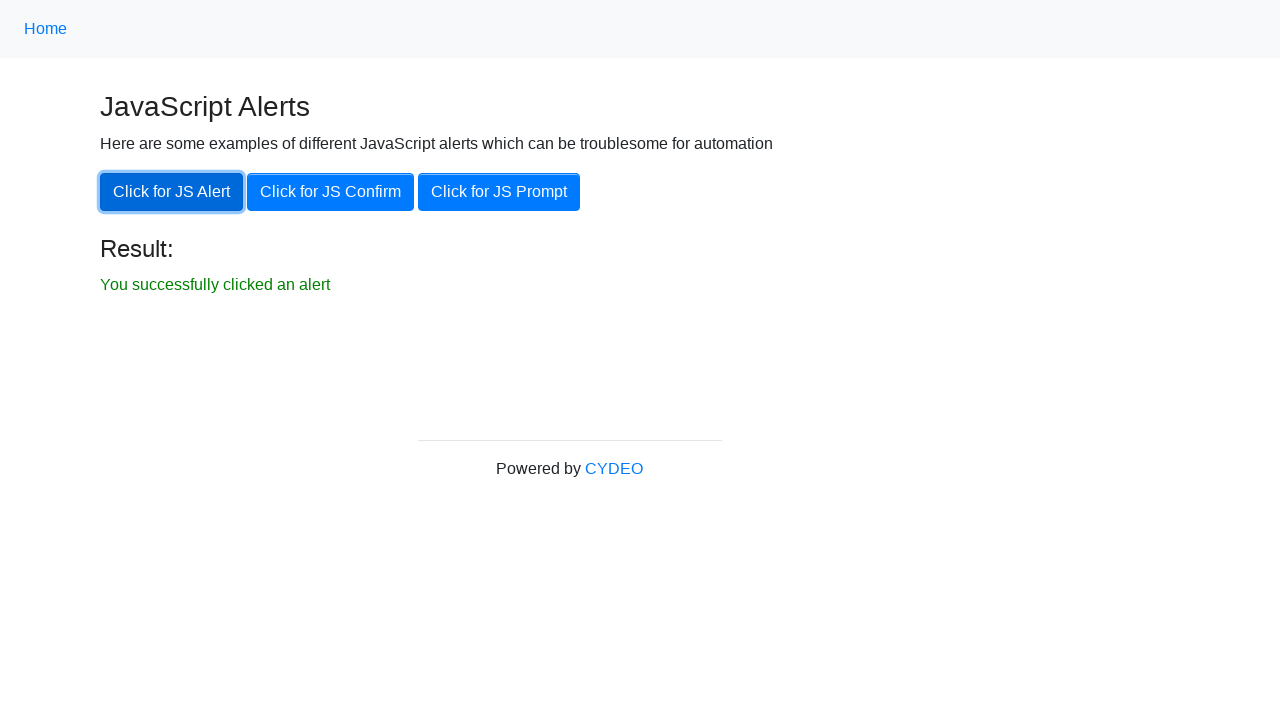

Located result text element
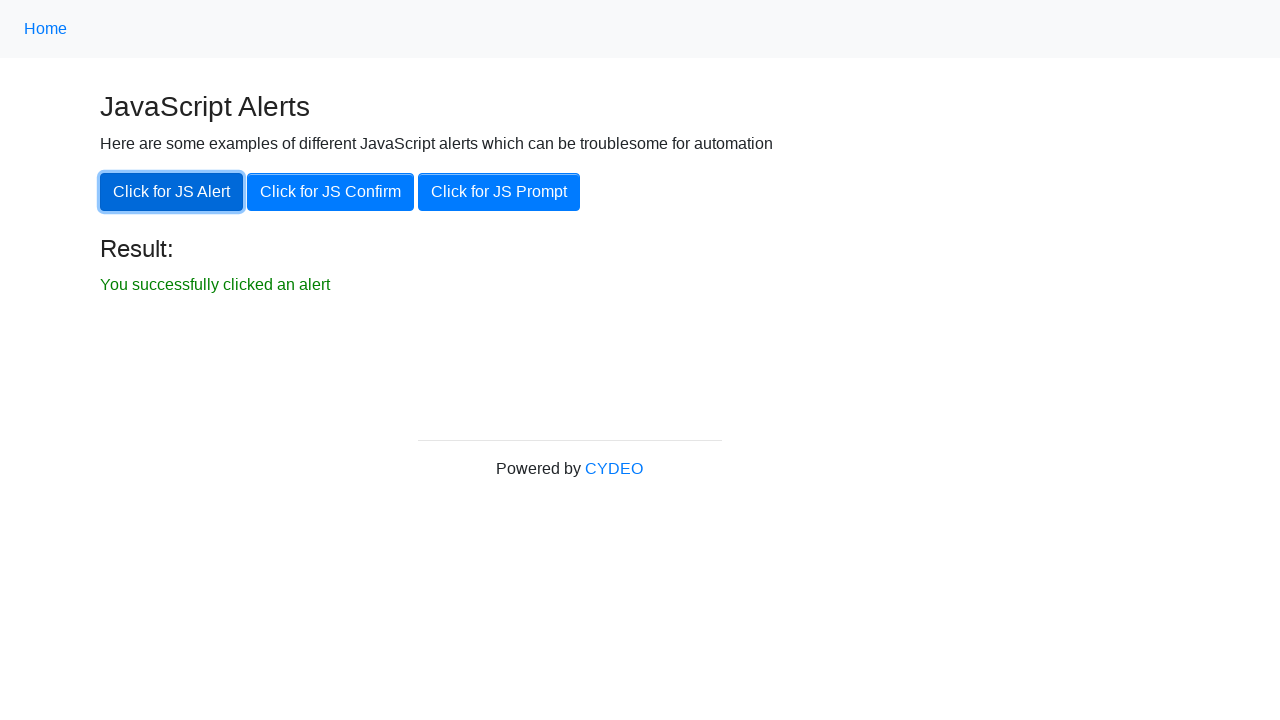

Result message became visible
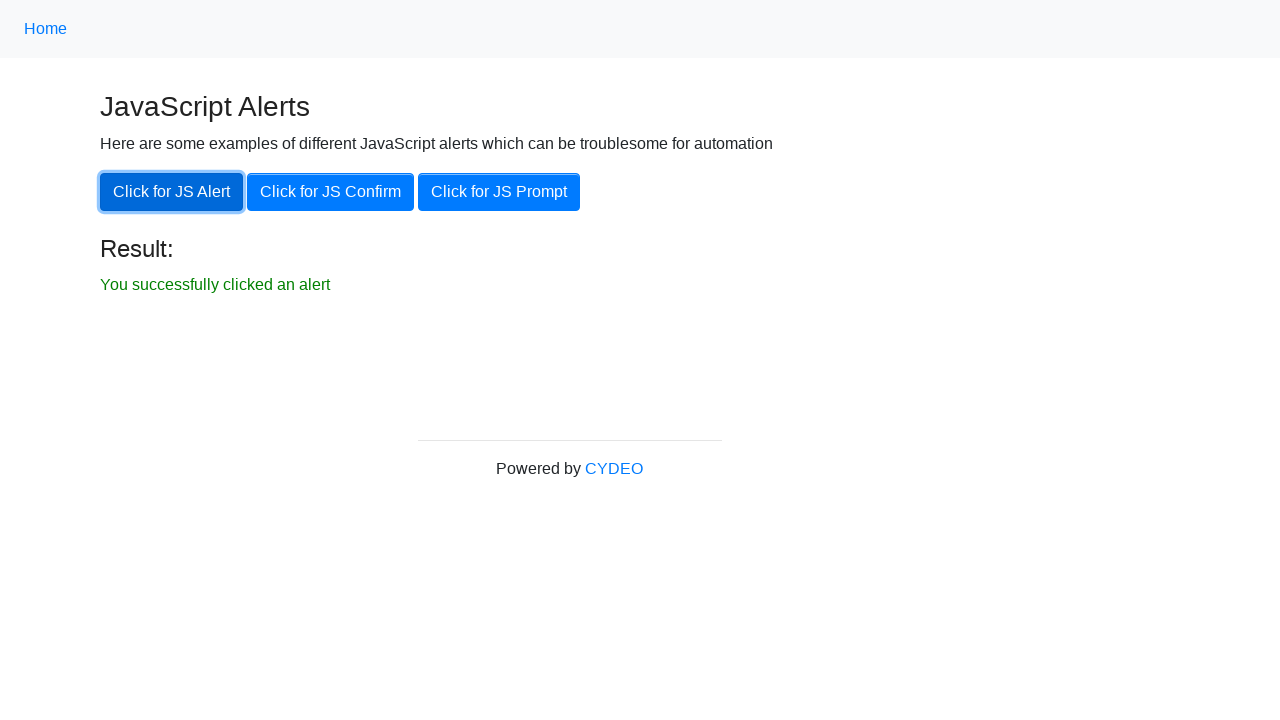

Verified result text equals 'You successfully clicked an alert'
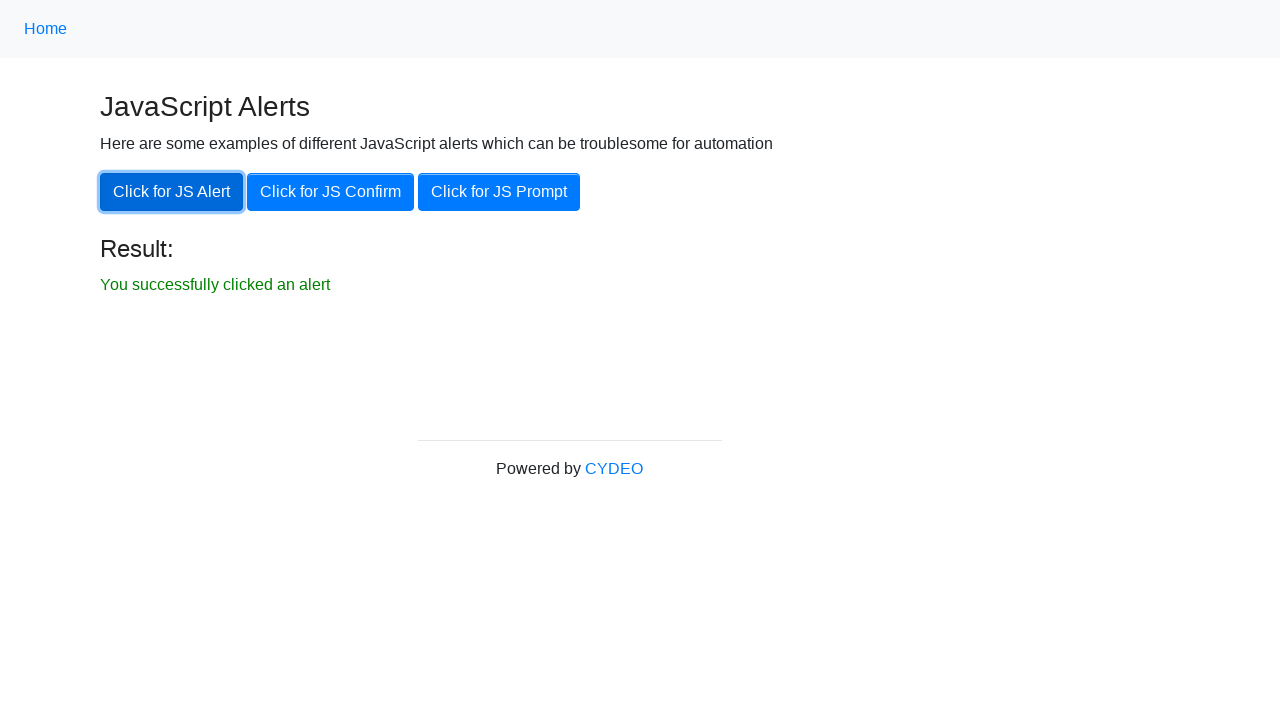

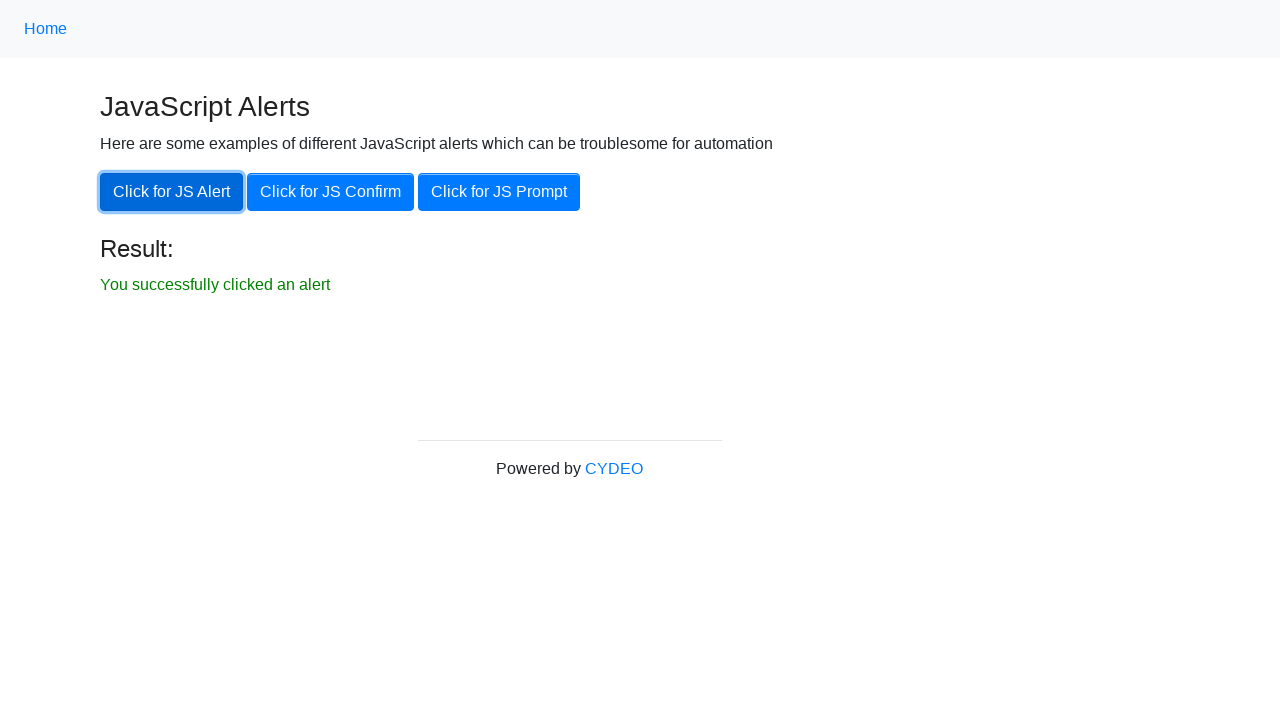